Tests iframe handling on W3Schools by switching to an iframe and interacting with elements inside it. The test navigates to a try-it page, switches to the result iframe, and clicks the submit button.

Starting URL: https://www.w3schools.com/jsref/tryit.asp?filename=tryjsref_submit_get

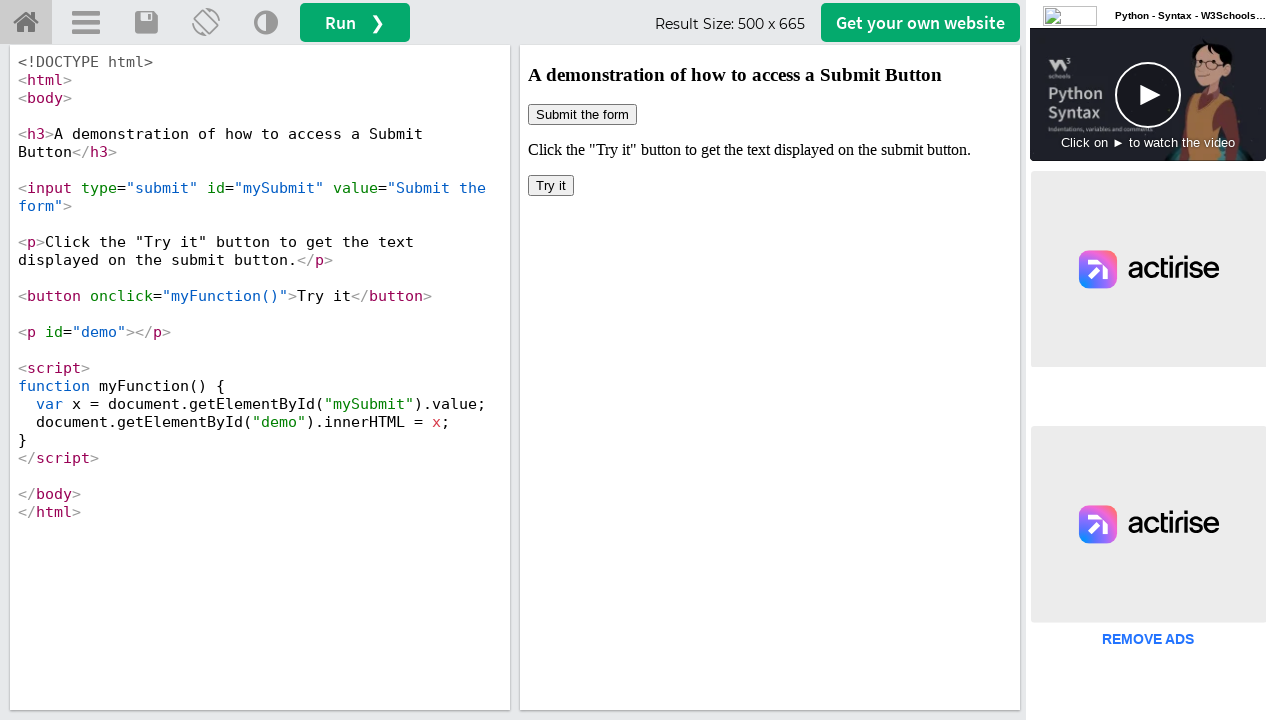

Located the iframeResult frame
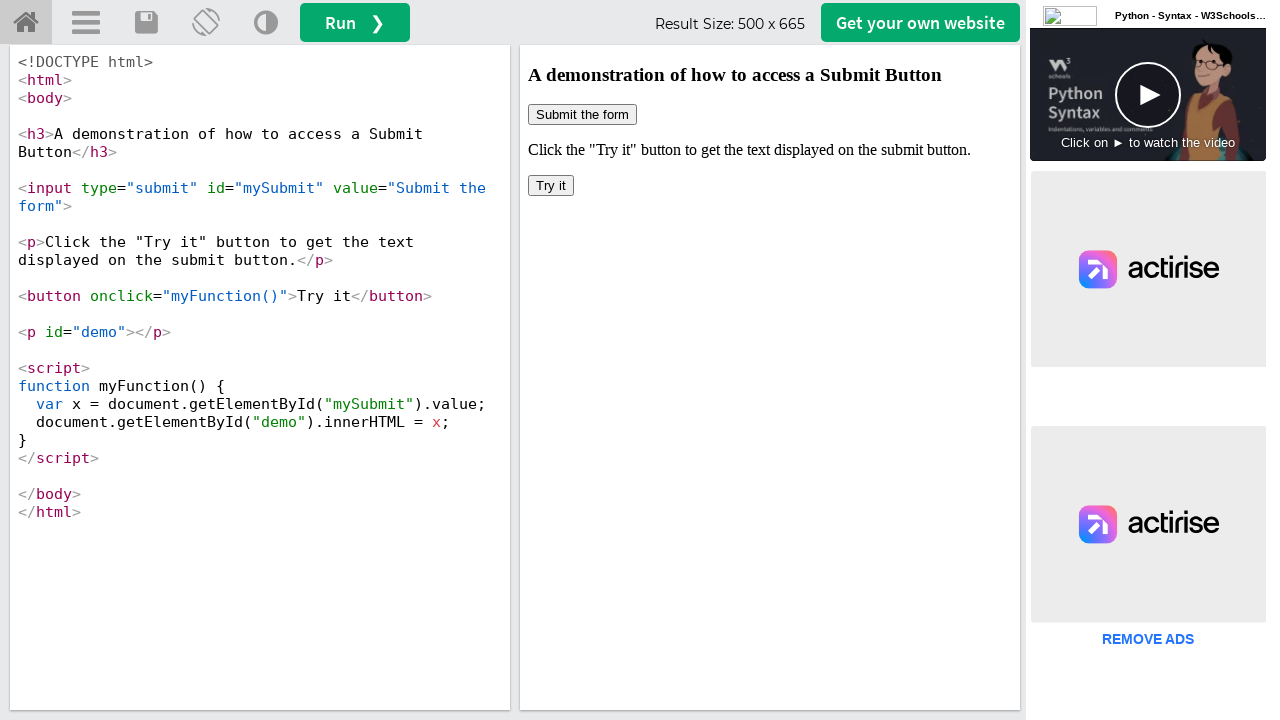

Clicked the submit button inside the iframe at (582, 115) on #iframeResult >> internal:control=enter-frame >> input[type='submit']
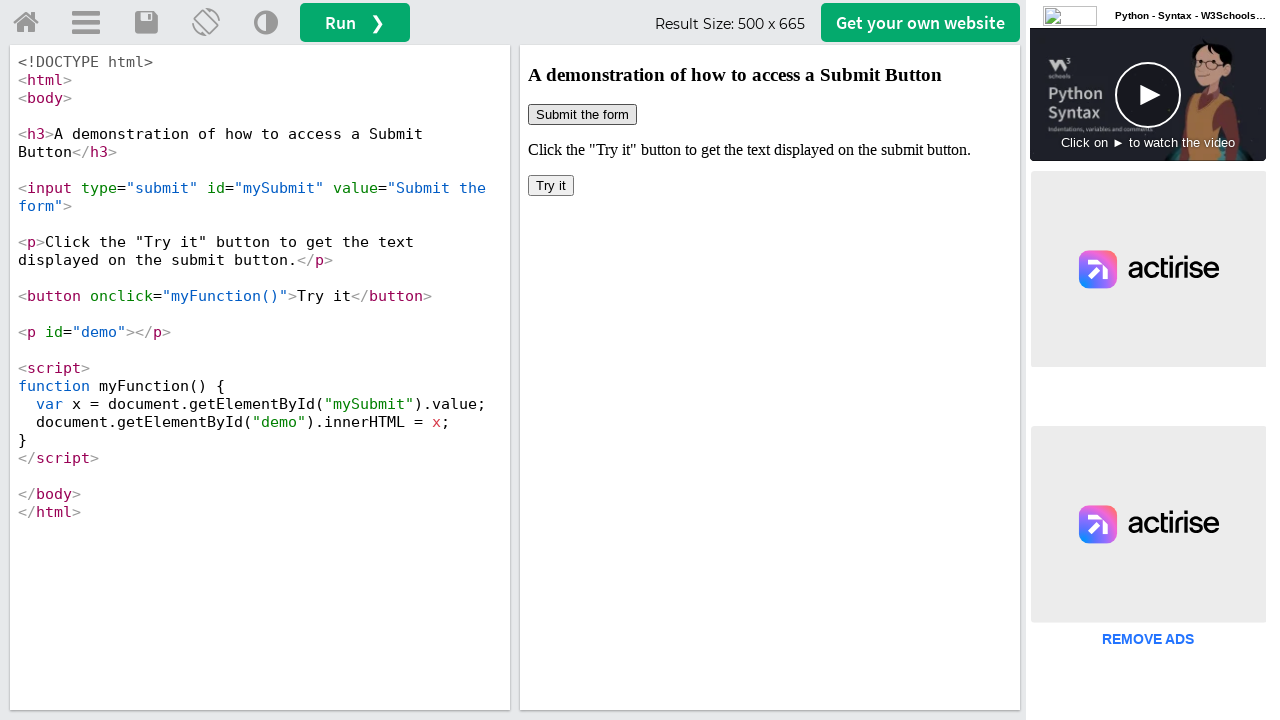

Waited 1000ms for form submission result
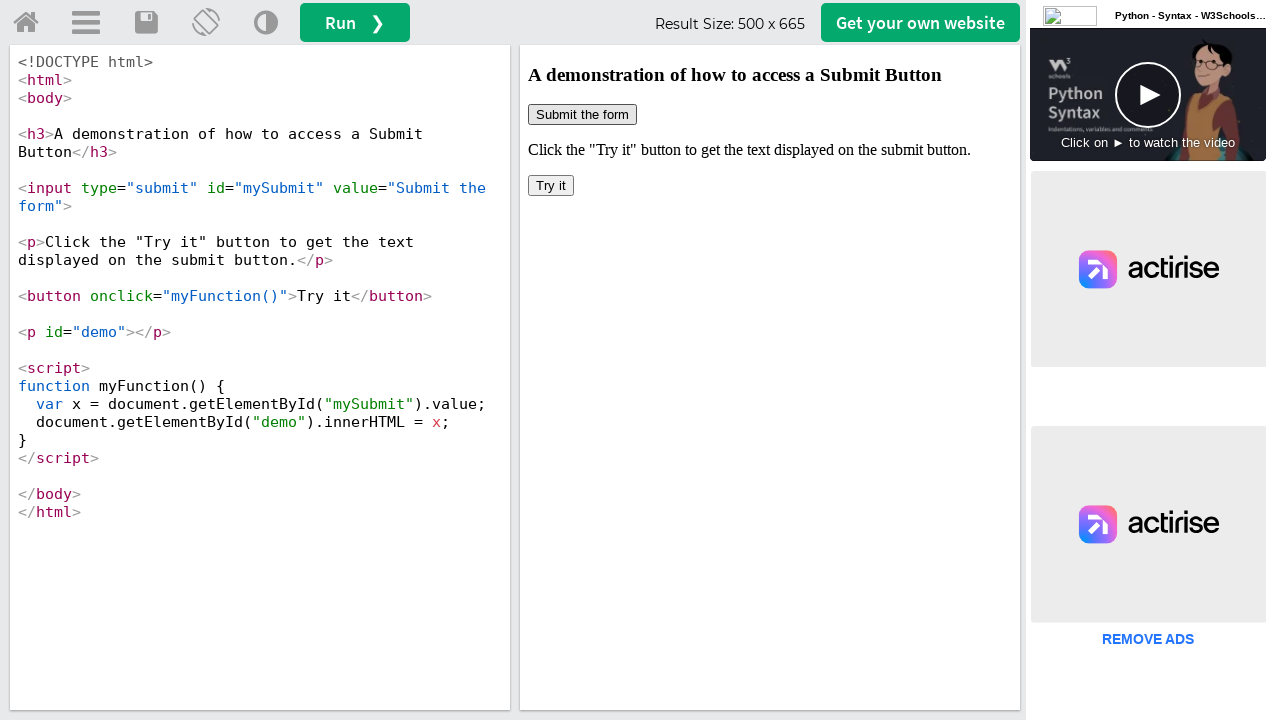

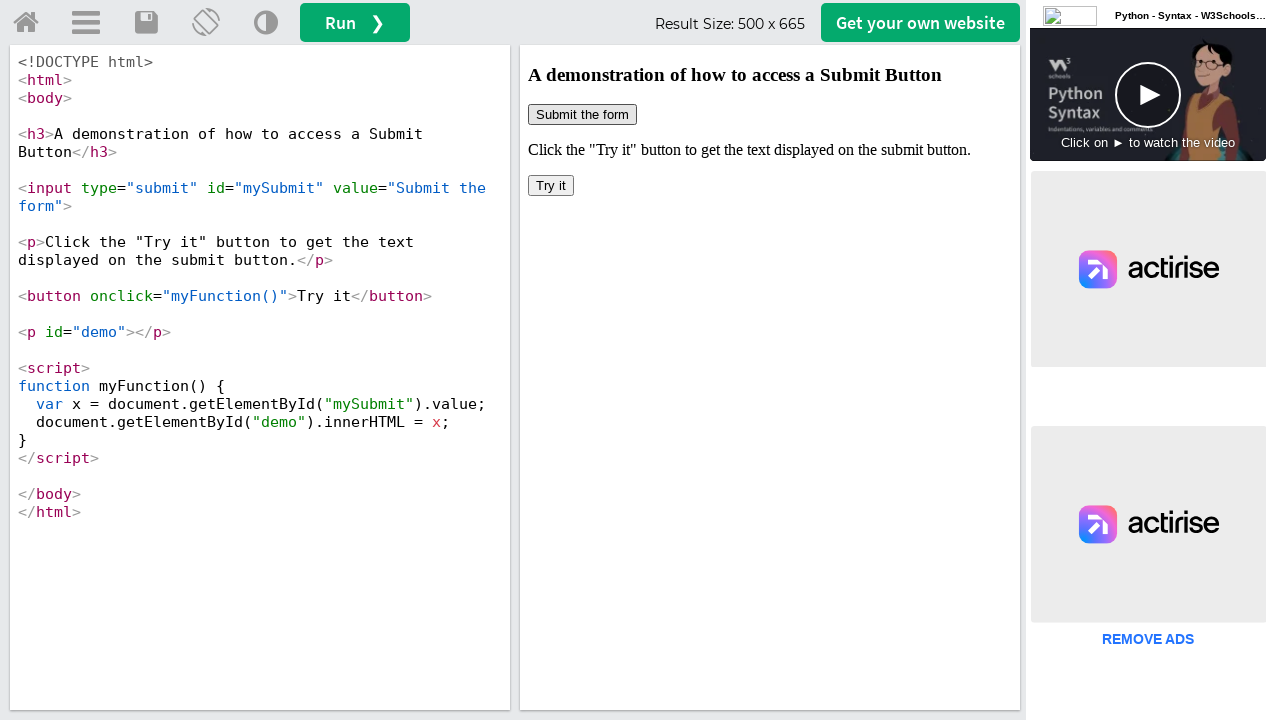